Navigates to Browse Languages menu and verifies that the table has headers: Language, Author, Date, Comments, Rate.

Starting URL: http://www.99-bottles-of-beer.net/

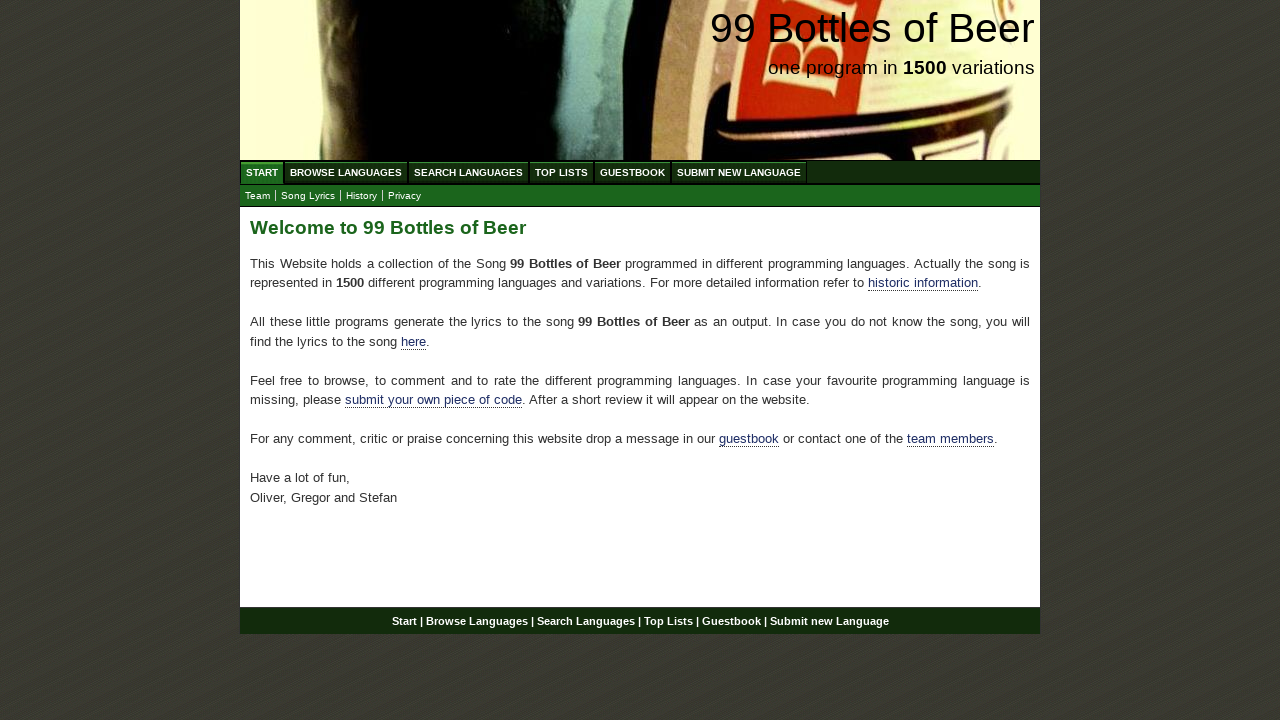

Navigated to 99 Bottles of Beer home page
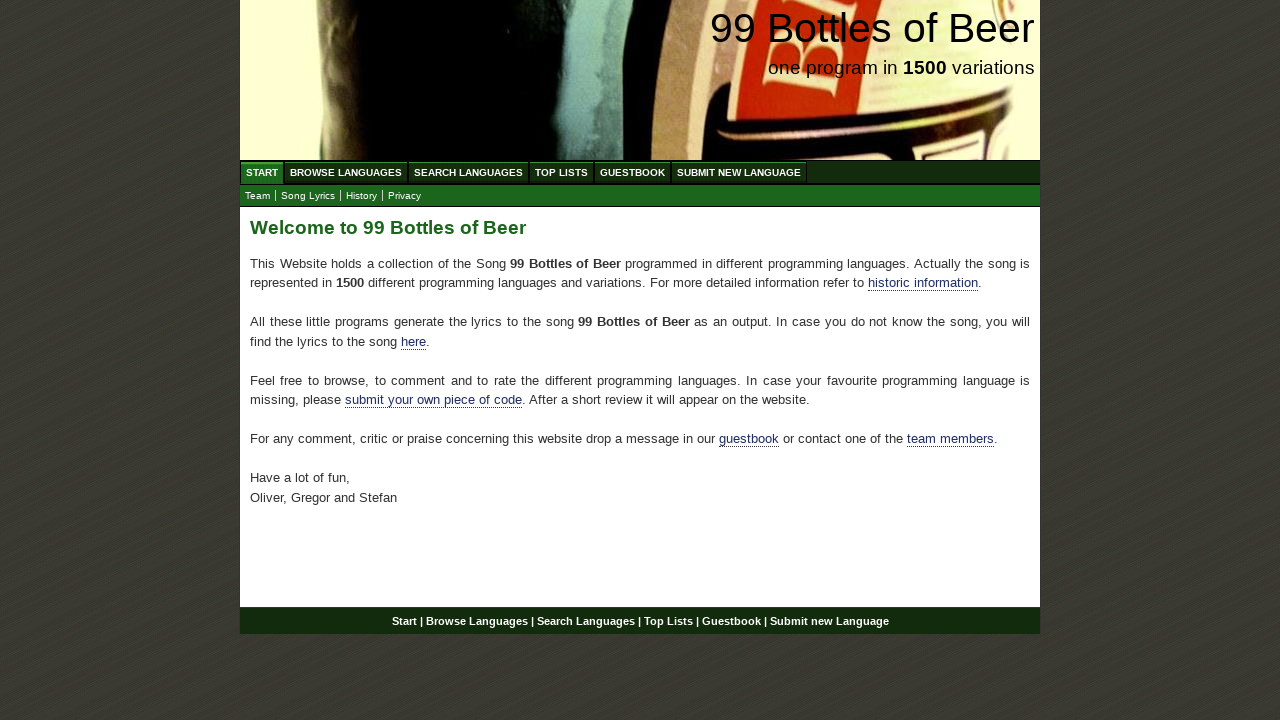

Clicked on Browse Languages menu at (346, 172) on xpath=//li/a[@href='/abc.html']
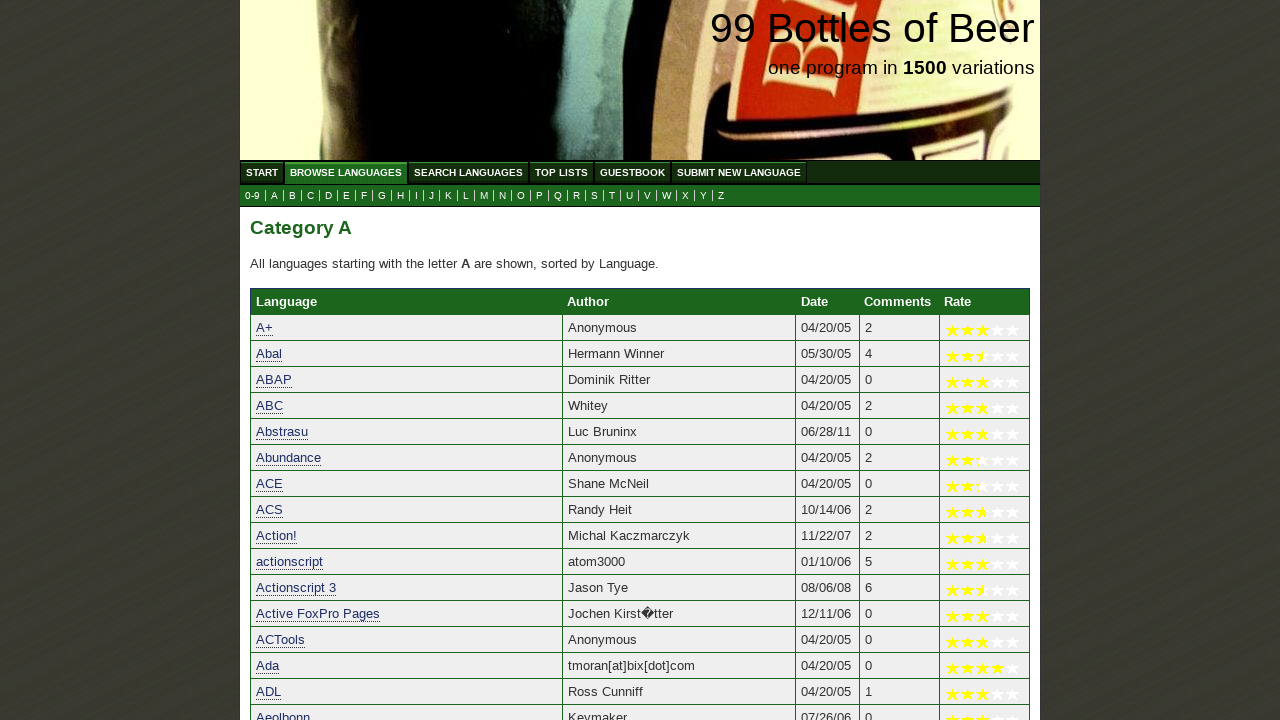

Table headers loaded
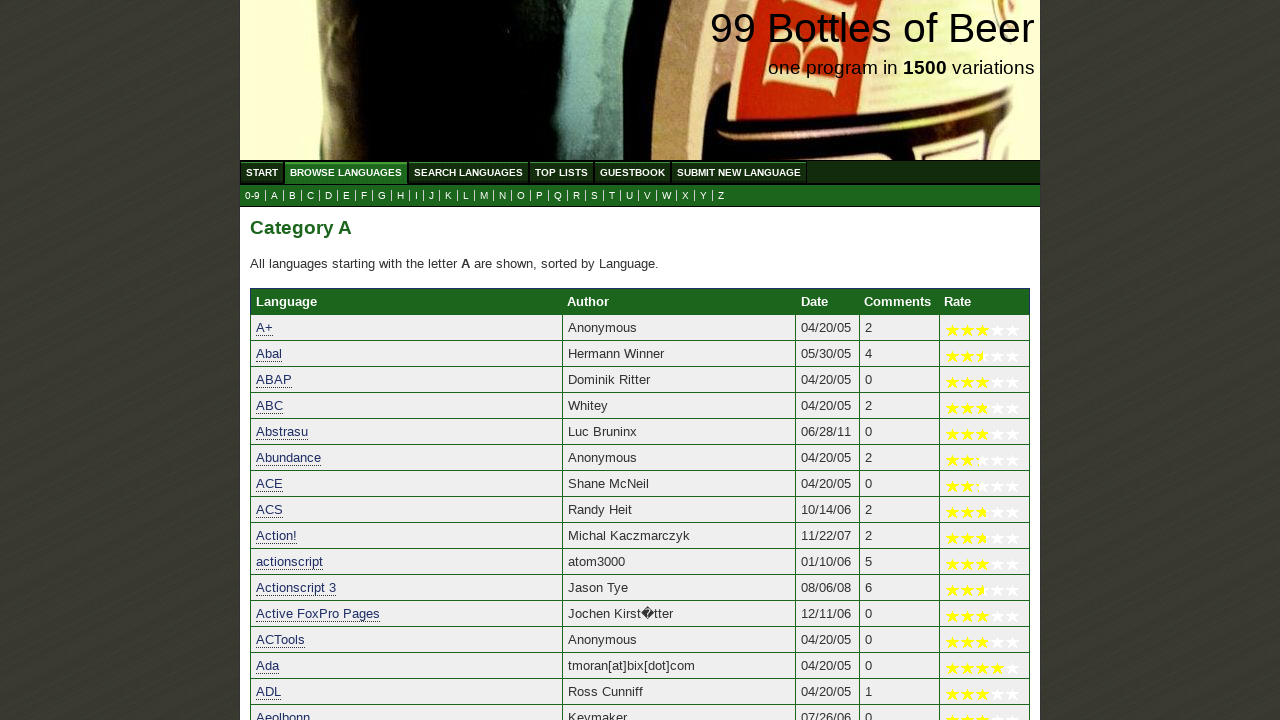

Verified table header 'Language' is present and correct
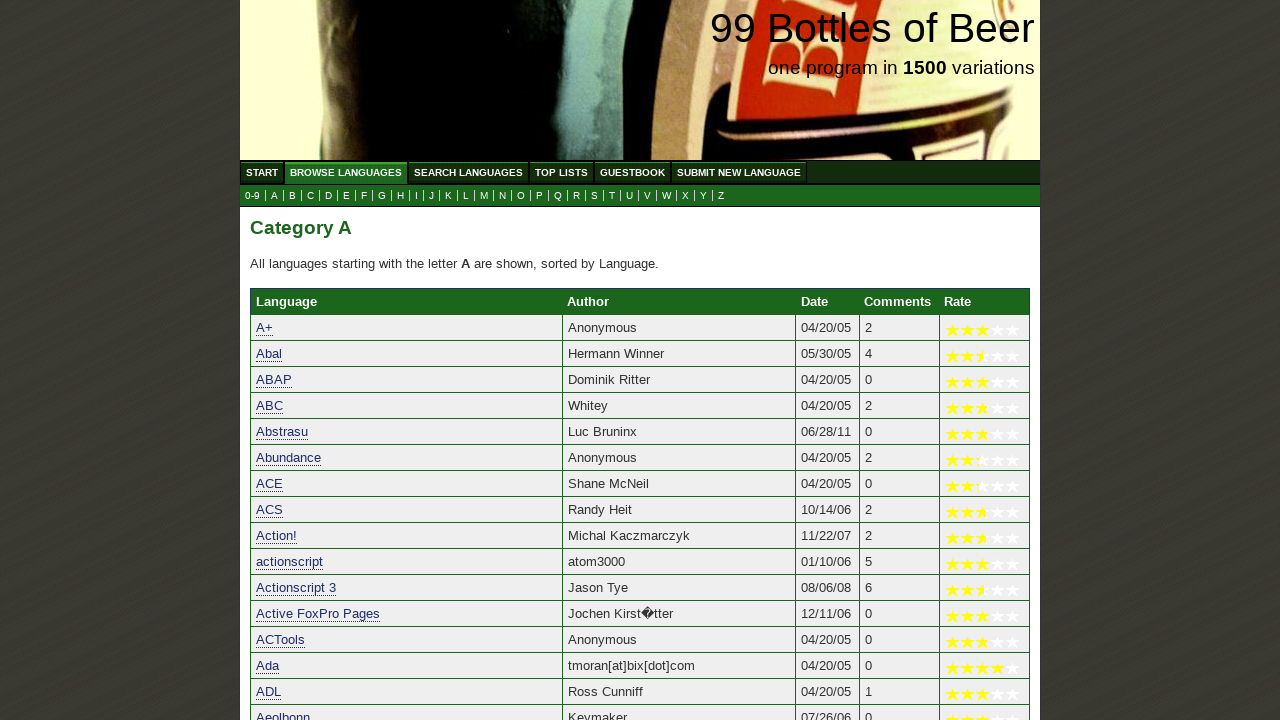

Verified table header 'Author' is present and correct
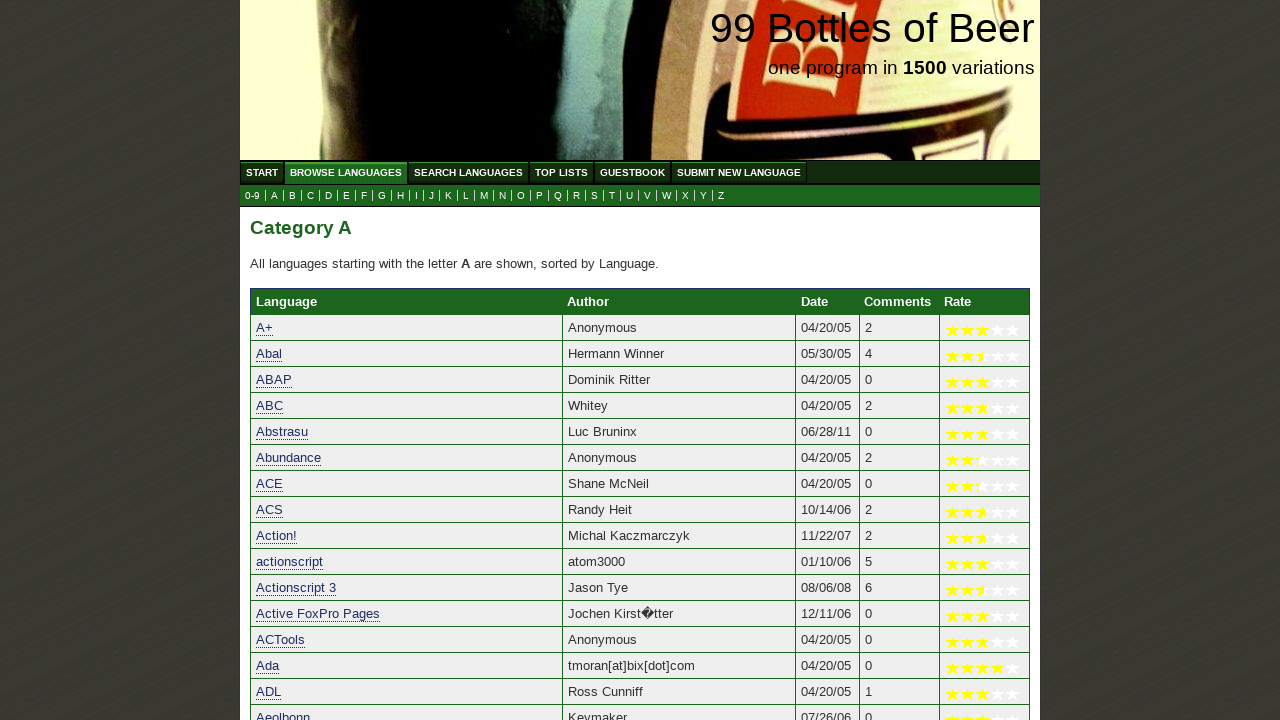

Verified table header 'Date' is present and correct
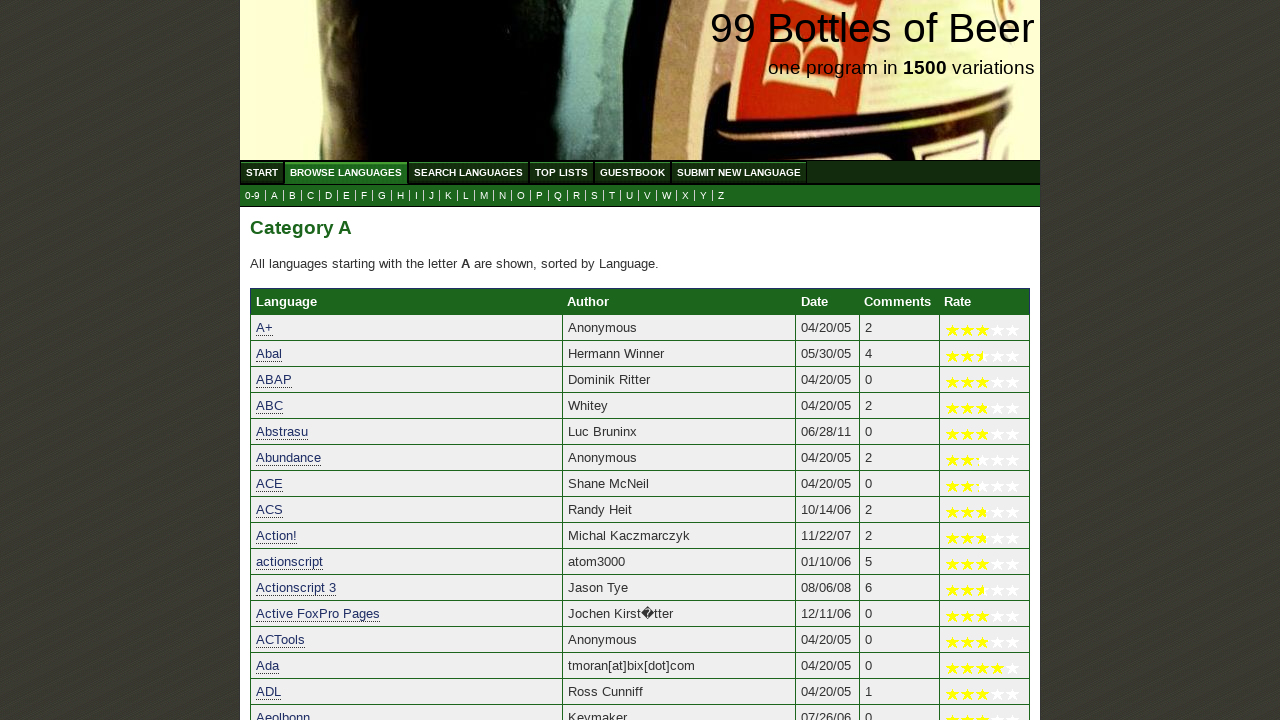

Verified table header 'Comments' is present and correct
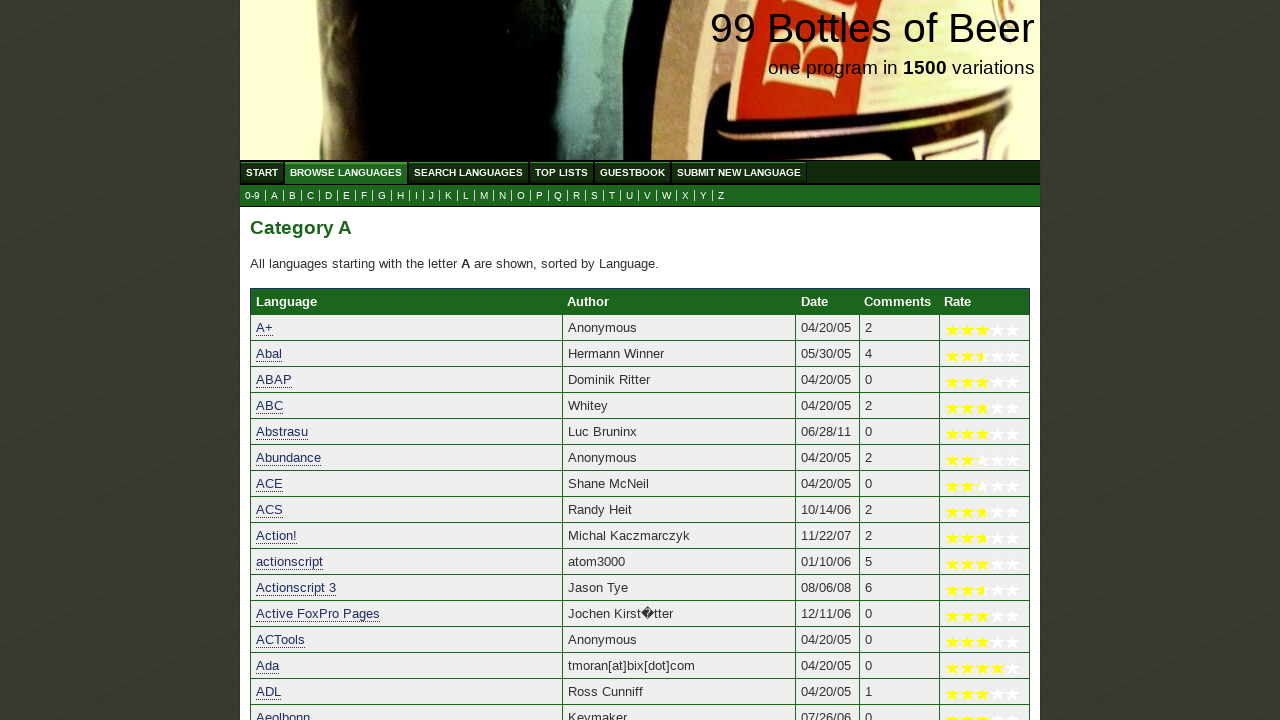

Verified table header 'Rate' is present and correct
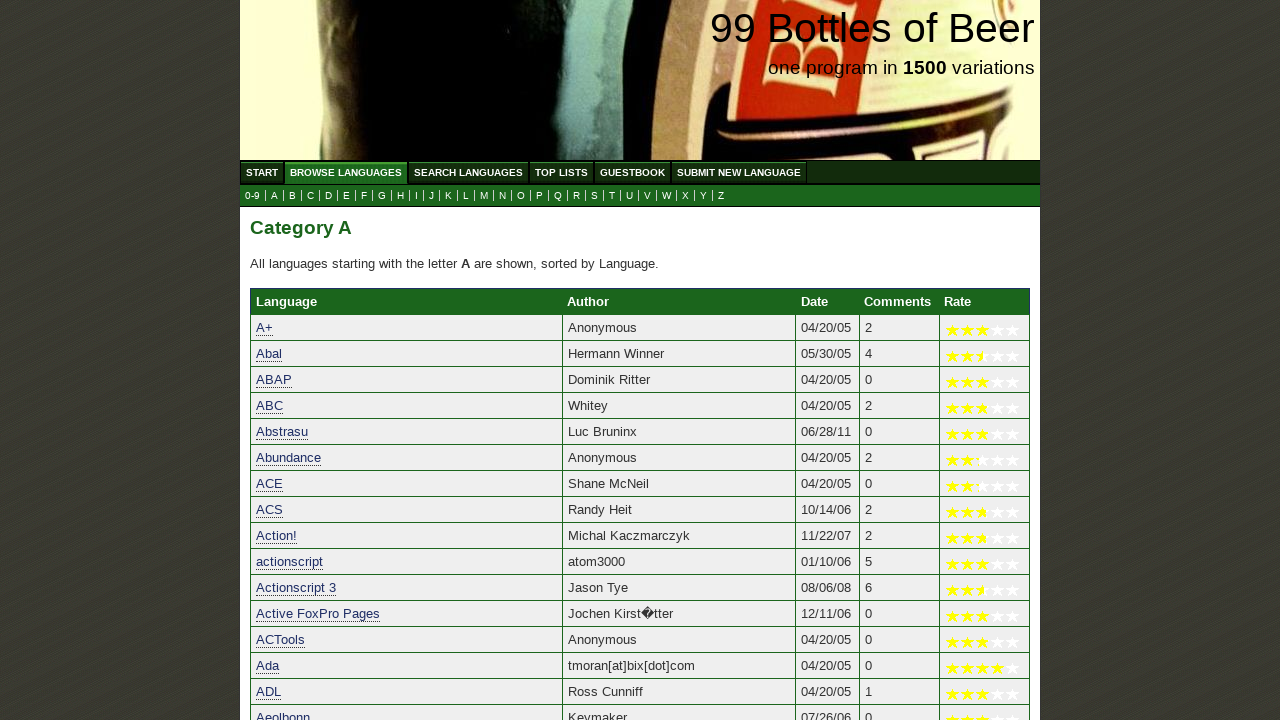

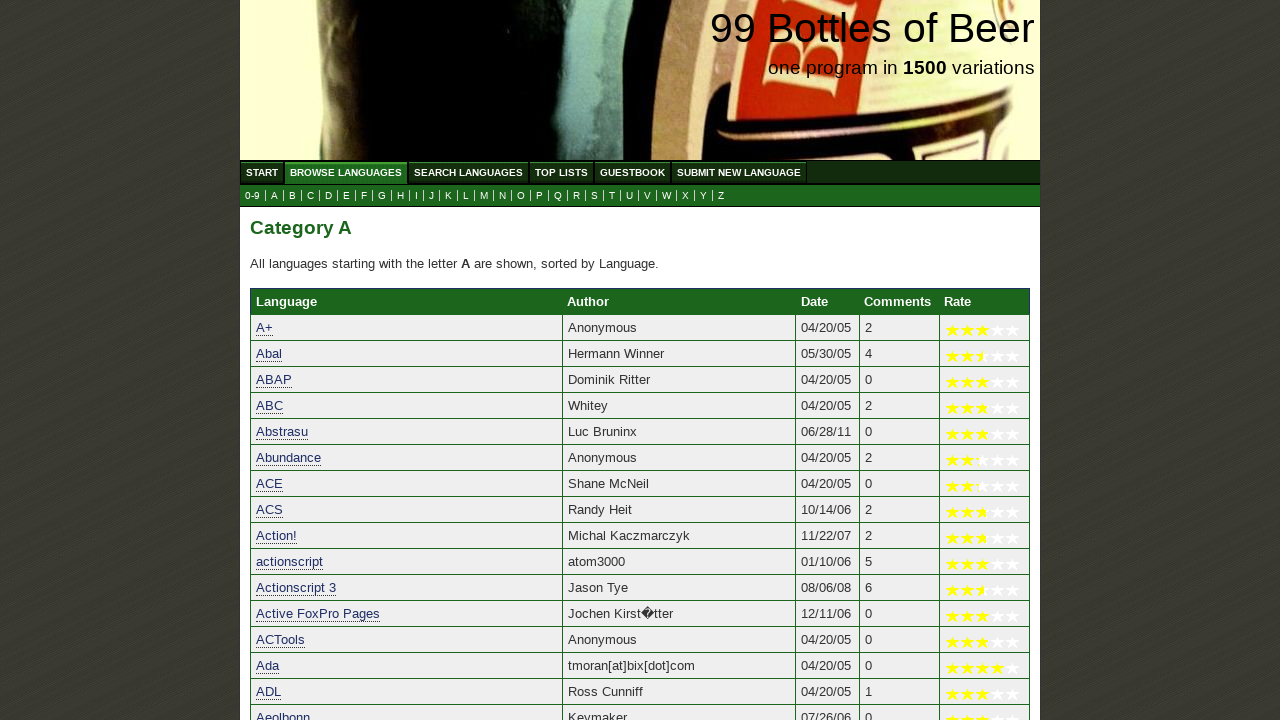